Tests dropdown functionality by selecting product, color, and shipment options from various dropdown menus and submitting the form

Starting URL: https://techglobal-training.com/frontend/dropdowns

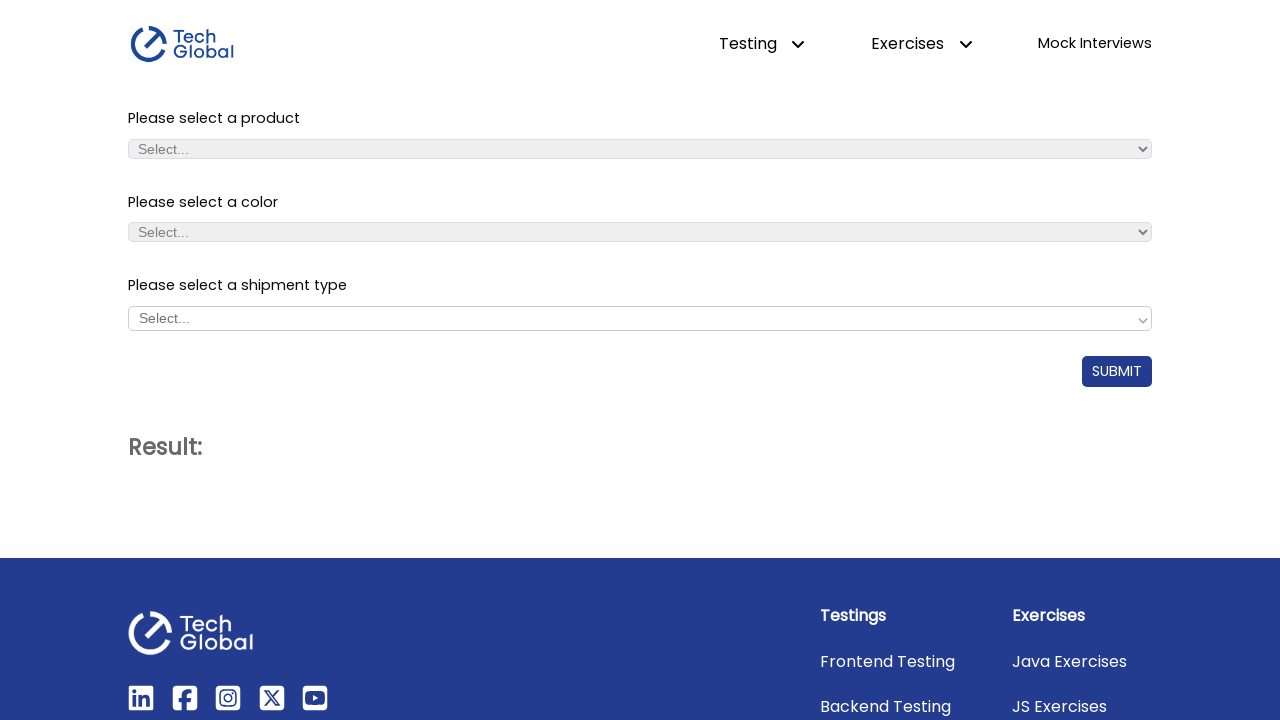

Selected 'iPhone 14 Pro Max' from product dropdown on #product_dropdown
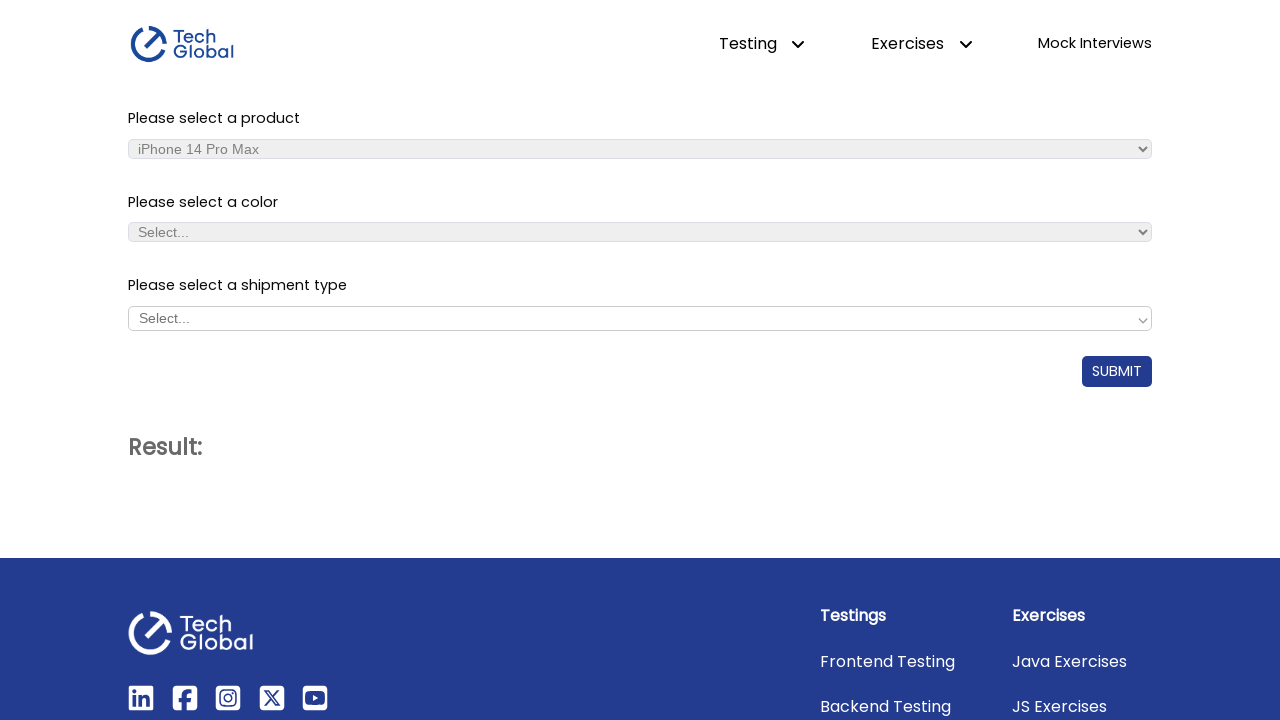

Selected 'Black' from color dropdown on #color_dropdown
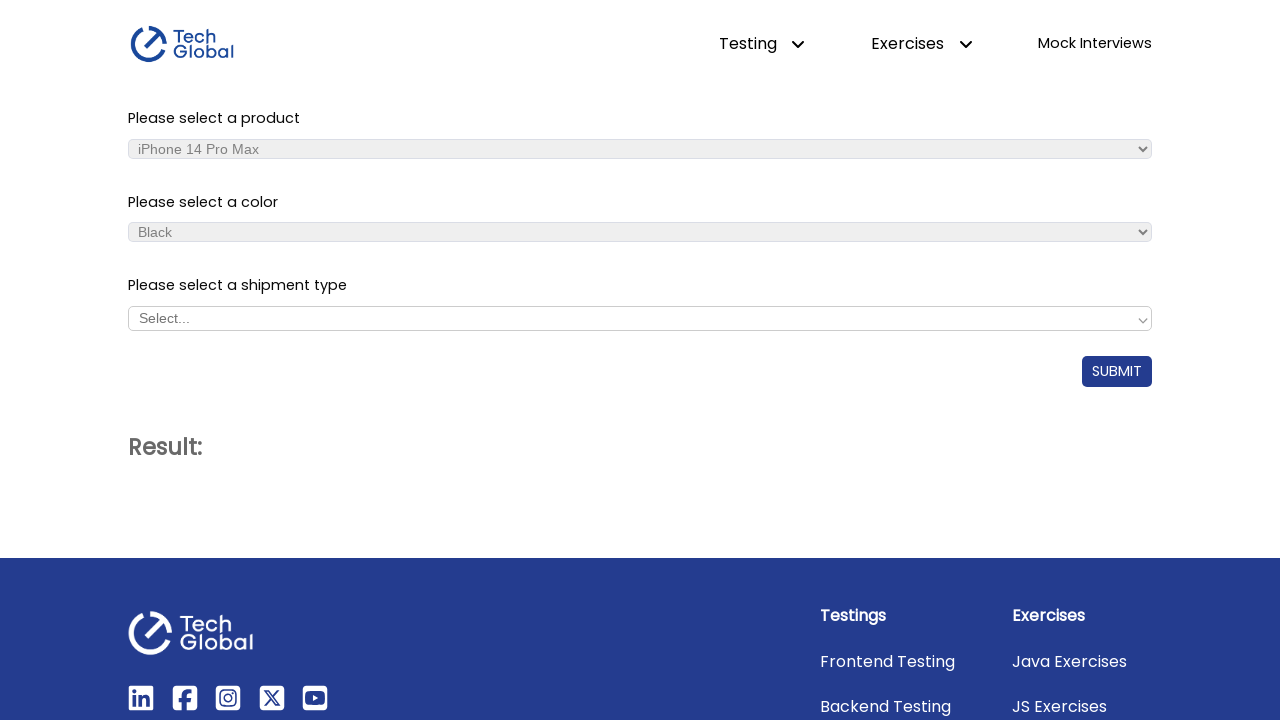

Clicked shipment dropdown to open it at (640, 318) on #shipment_dropdown
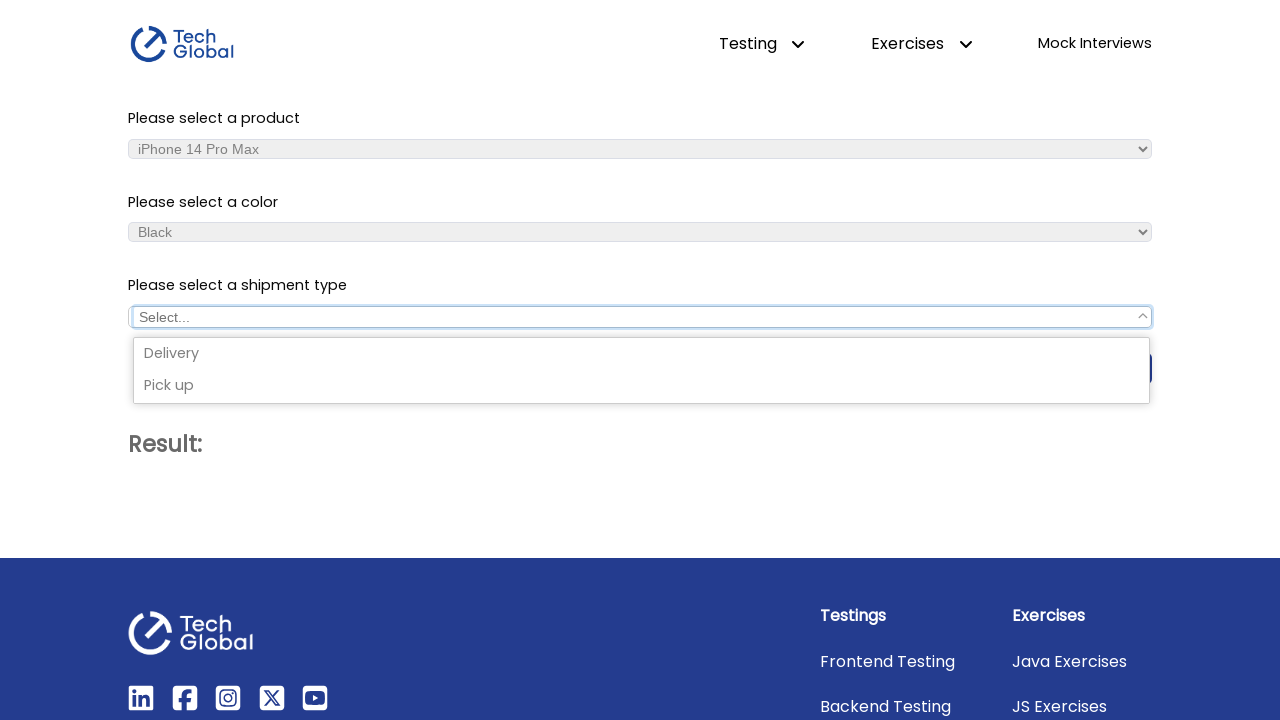

Selected 'Delivery' from shipment dropdown at (642, 354) on xpath=//span[text()='Delivery']
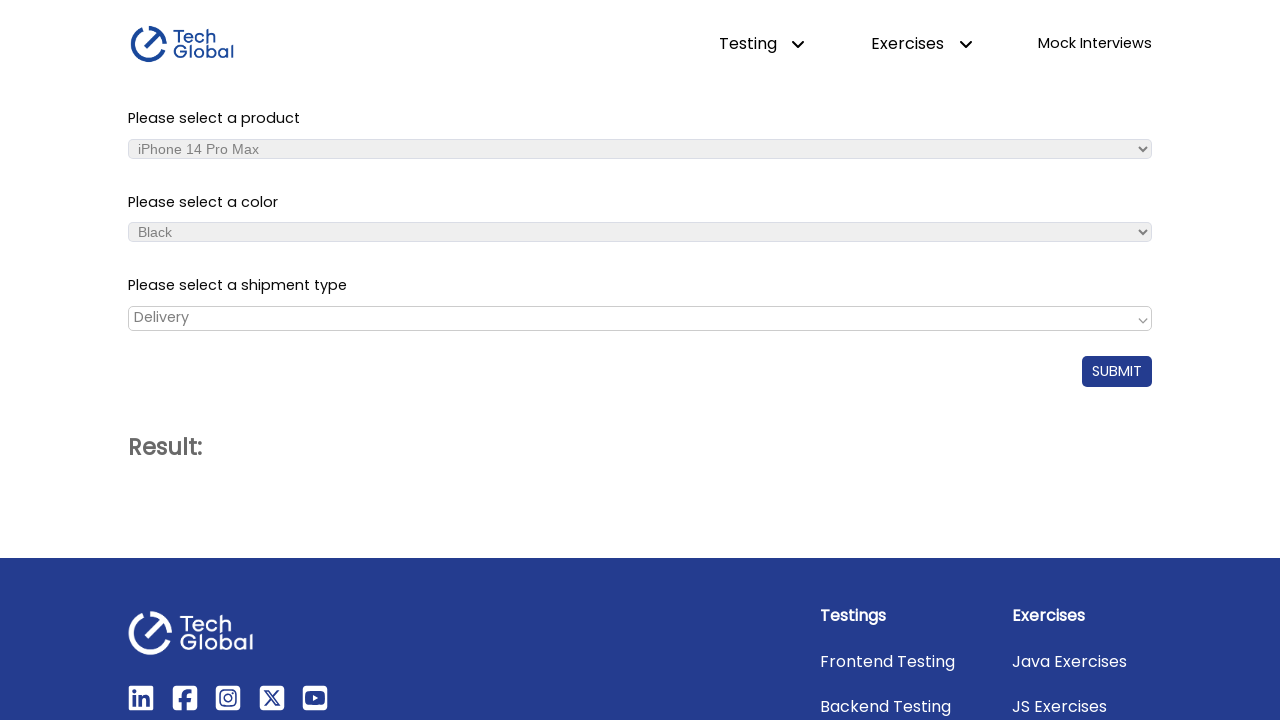

Clicked submit button to submit the form at (1117, 371) on #submit
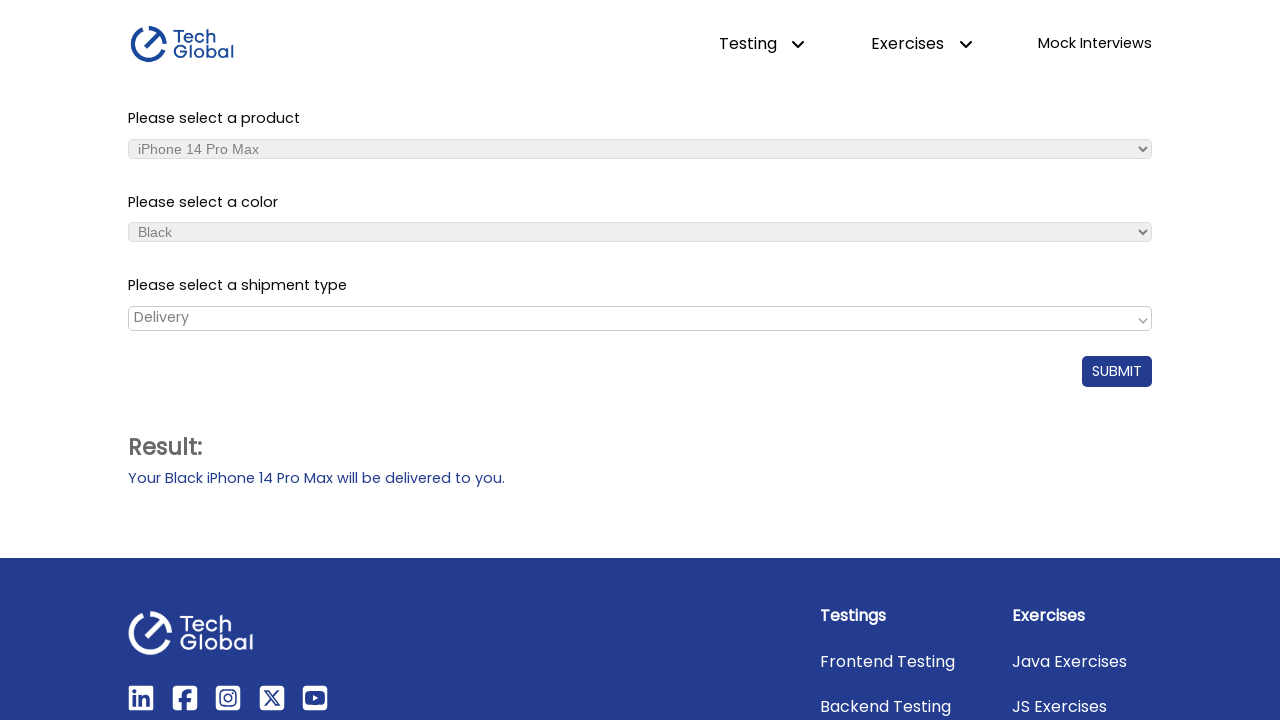

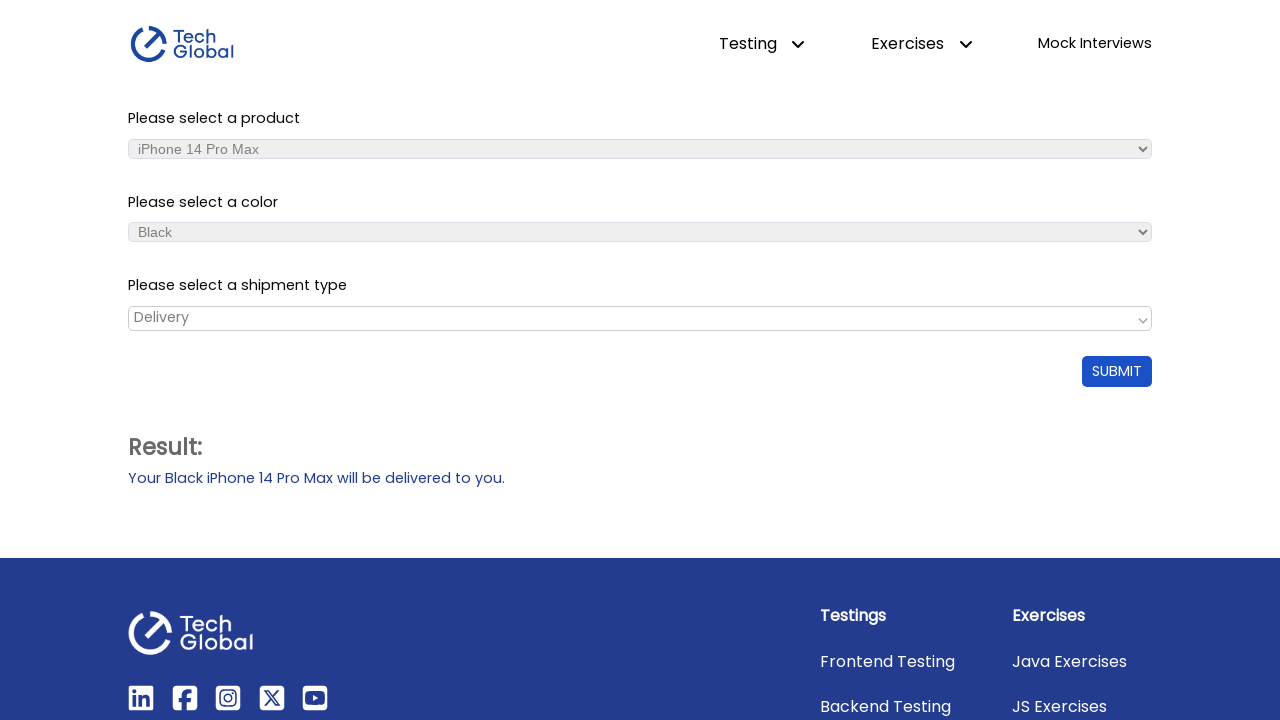